Tests a student interface by entering a student name, clicking OK, and navigating through the interface using keyboard interactions (Tab and Enter keys)

Starting URL: https://live.monetanalytics.com/stu_proc/student.html#

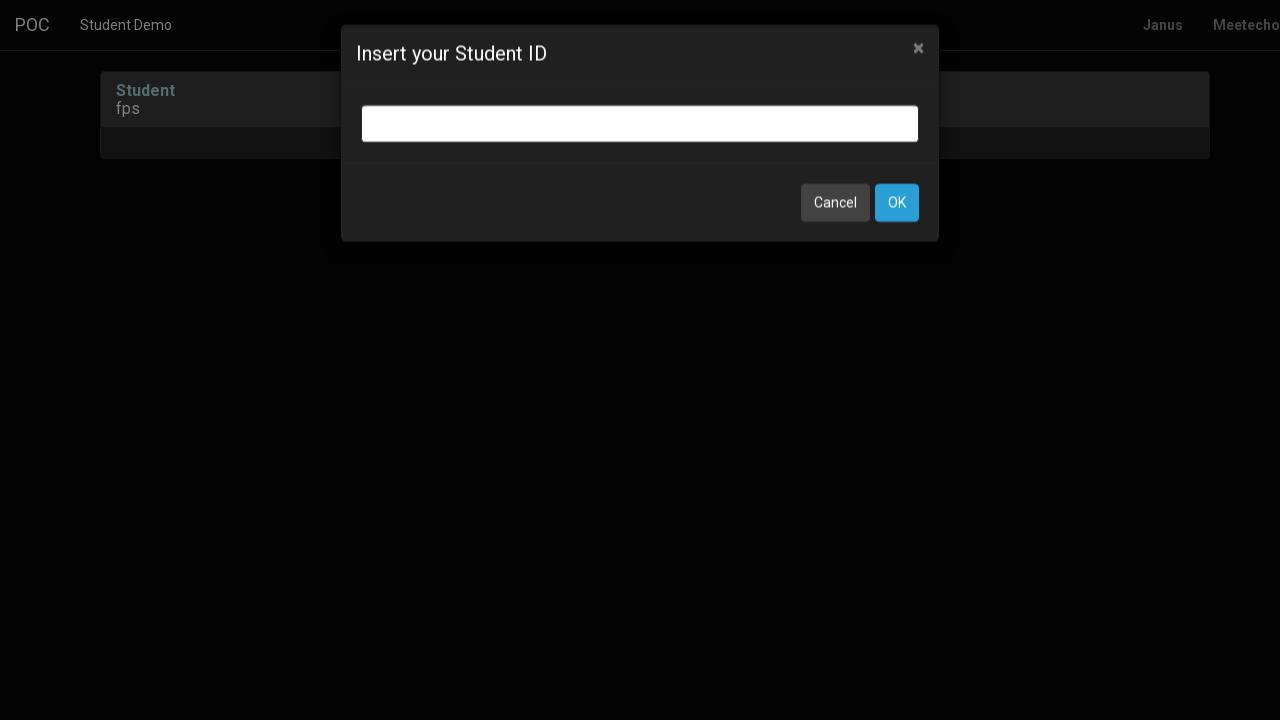

Filled student name input field with 'Student-8' on input.bootbox-input.bootbox-input-text.form-control
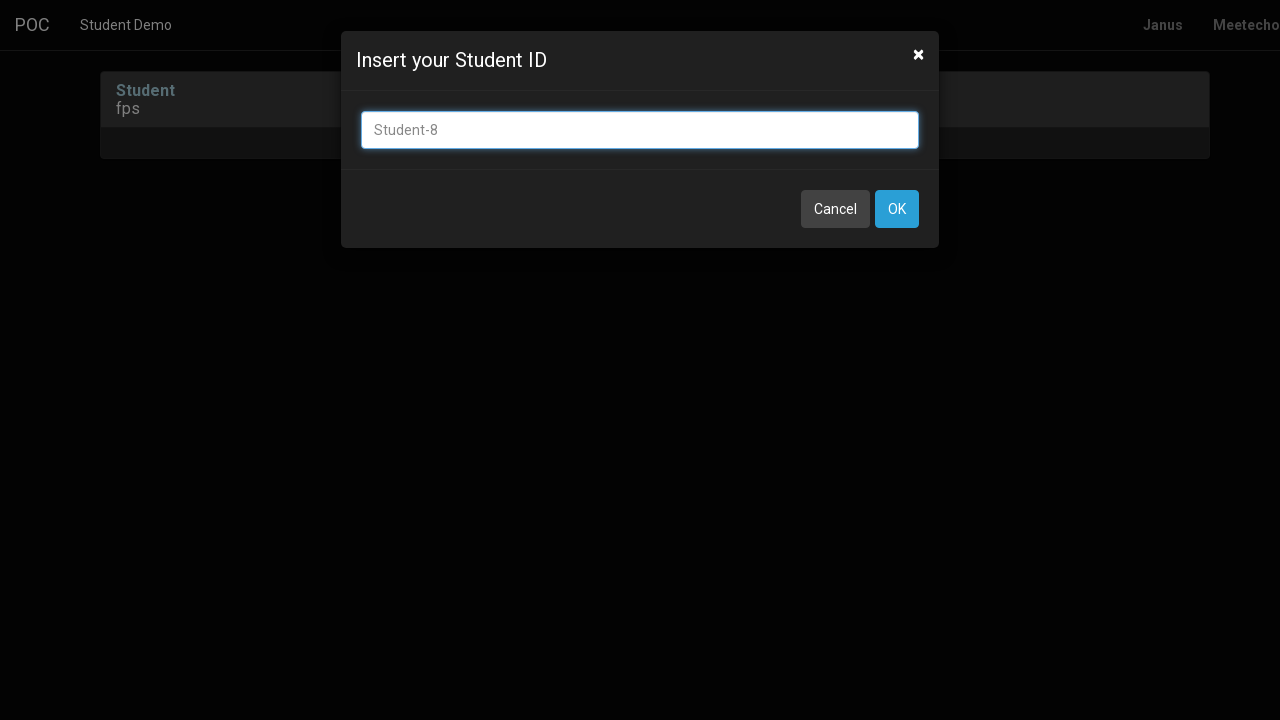

Clicked OK button to submit student name at (897, 209) on button:has-text('OK')
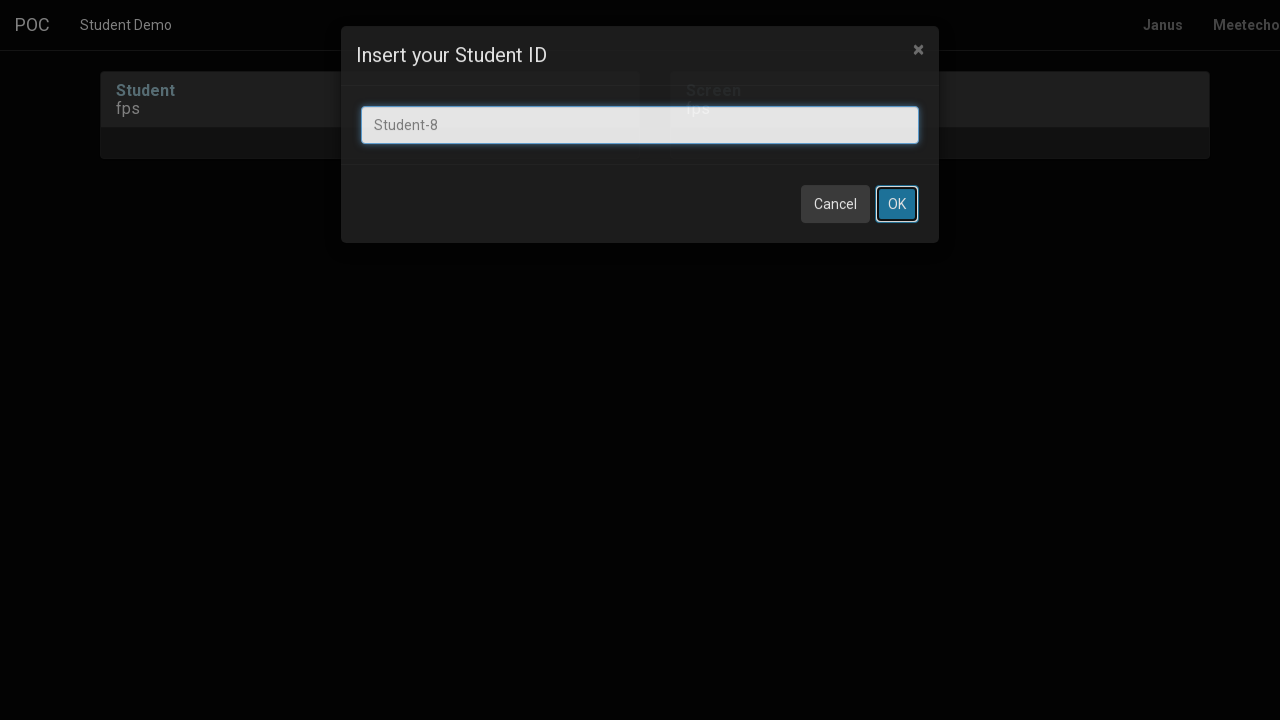

Waited 8 seconds for page to process
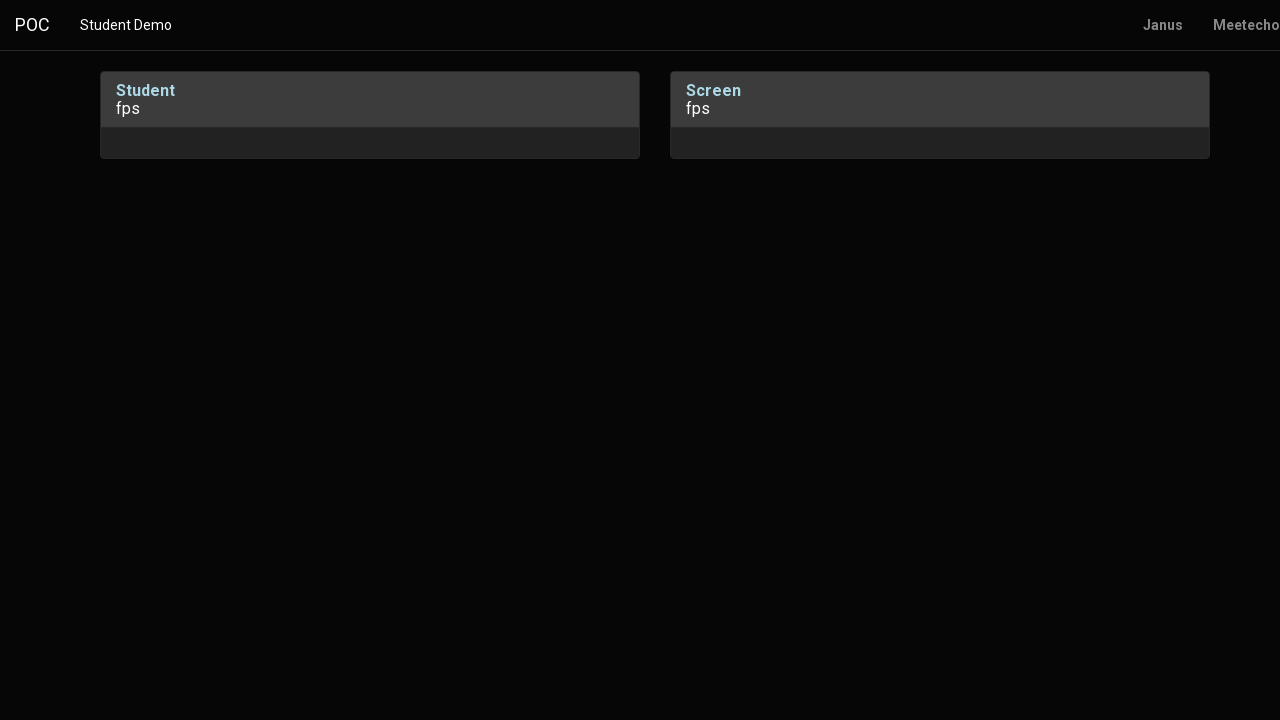

Pressed Tab key for keyboard navigation
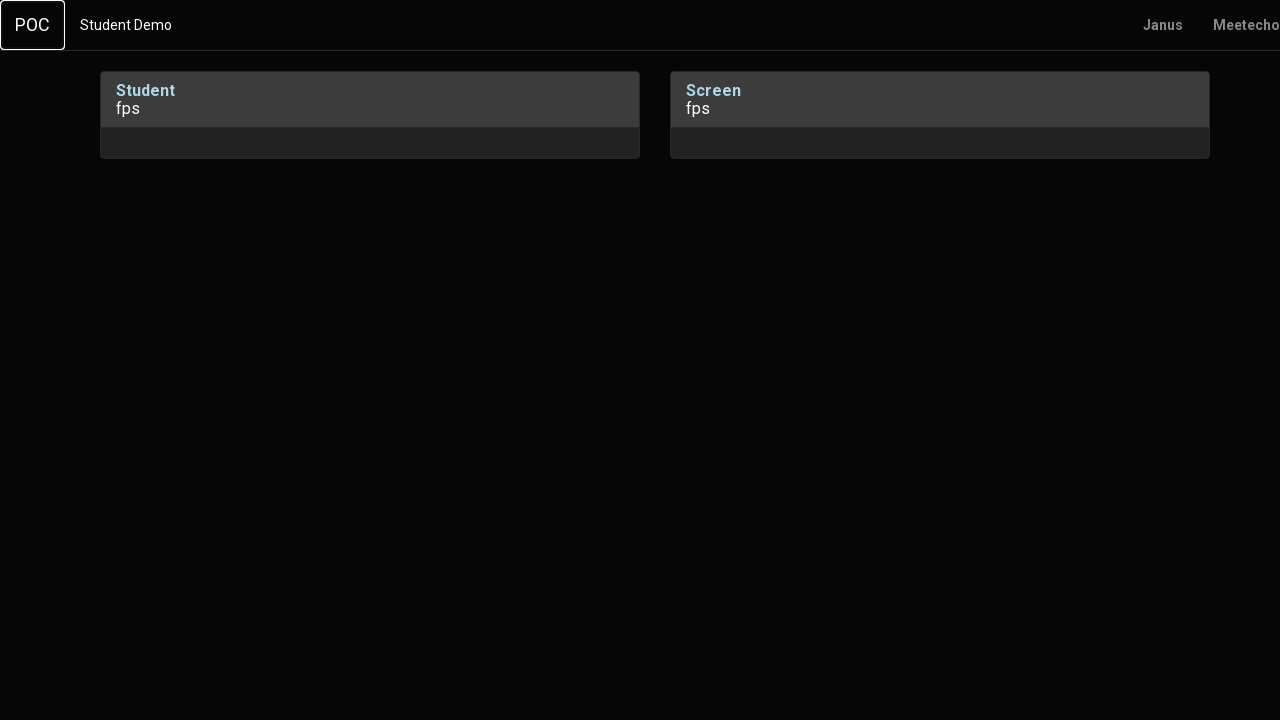

Waited 1 second after Tab key press
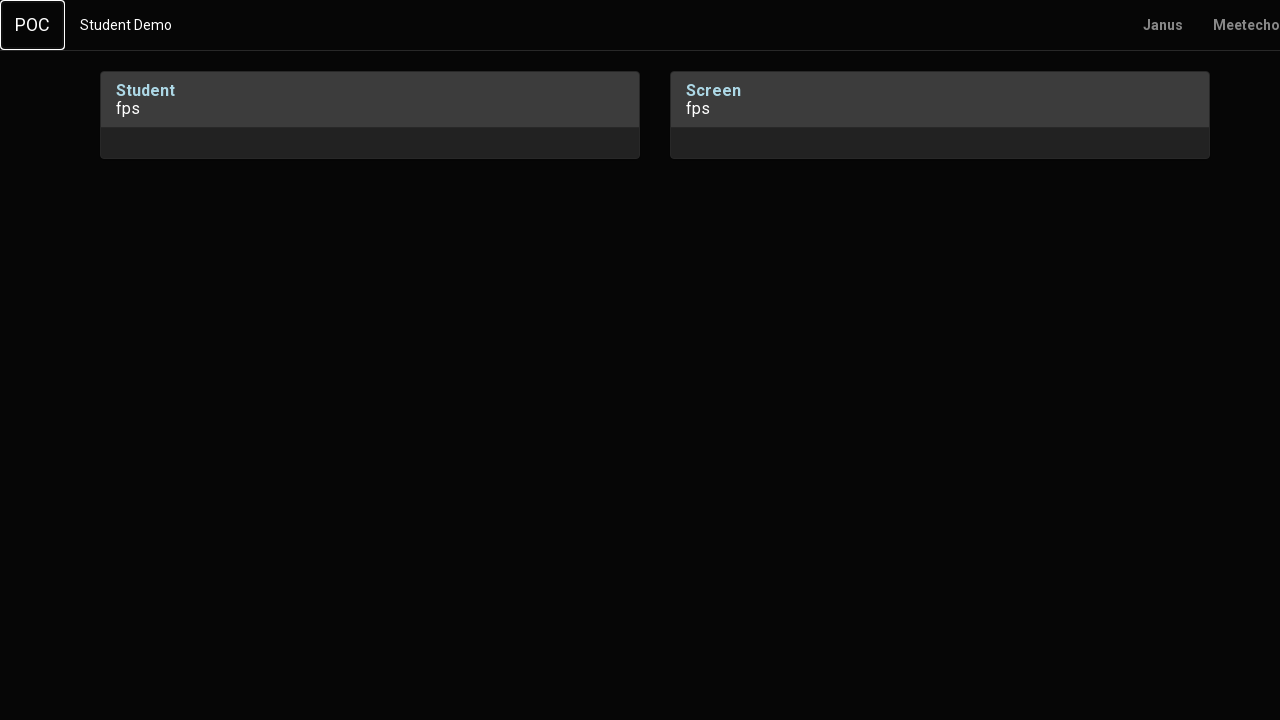

Pressed Enter key to confirm selection
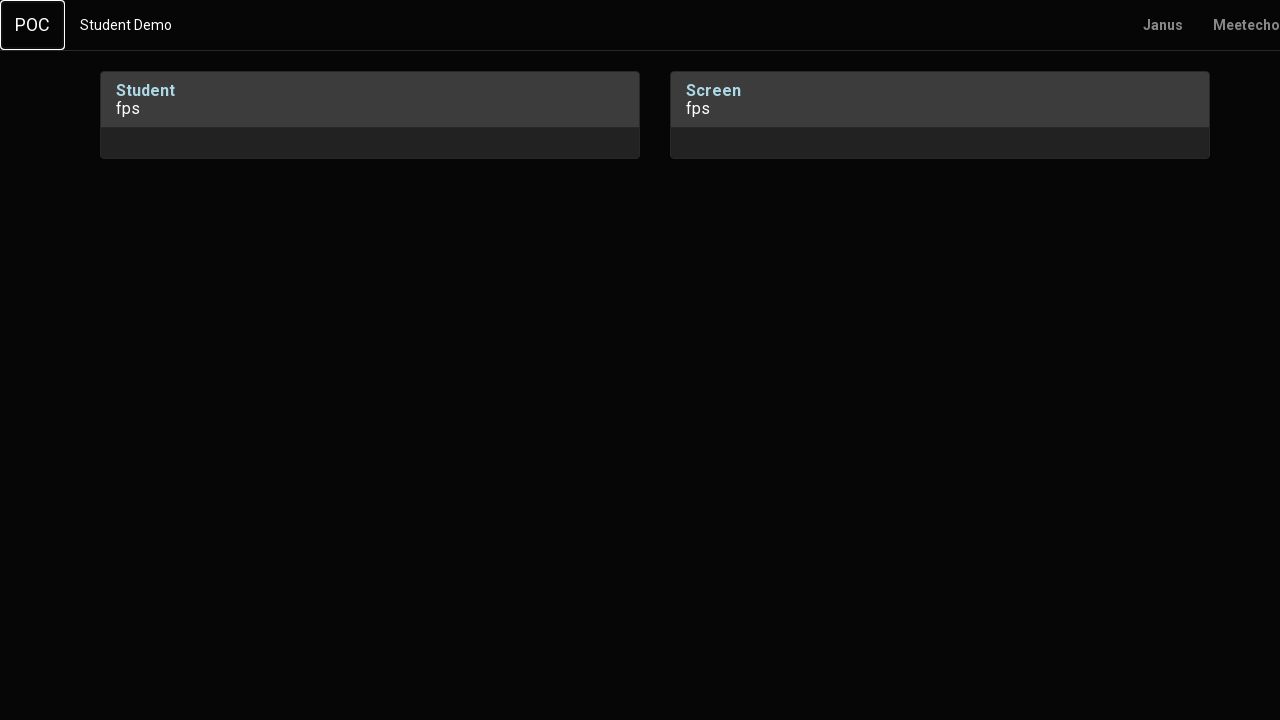

Waited 2 seconds for action to complete
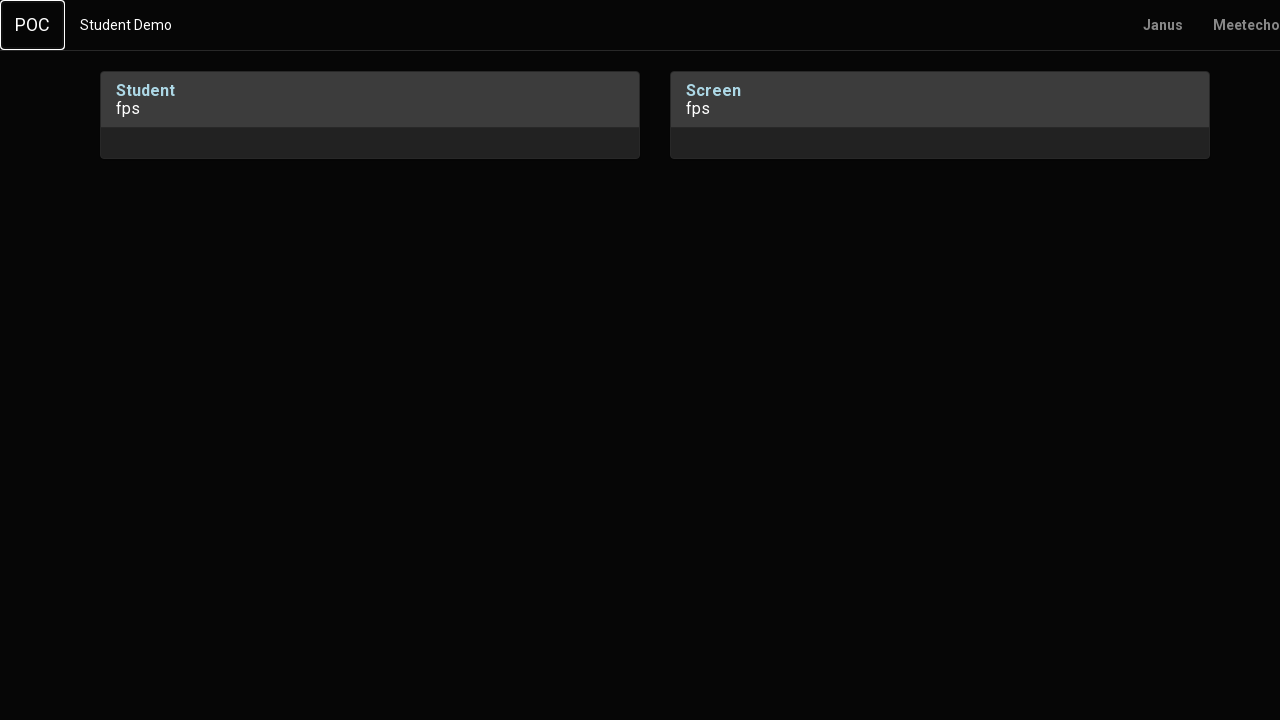

Pressed Tab key for next navigation step
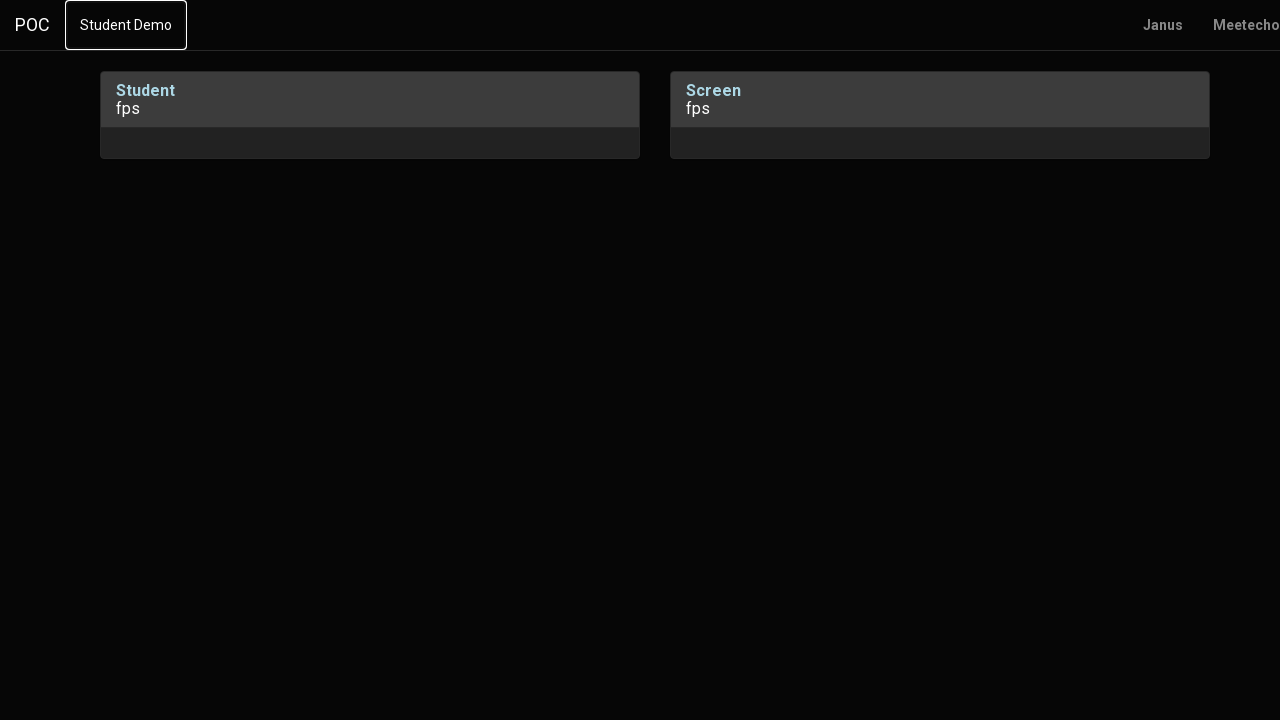

Waited 1 second after Tab key press
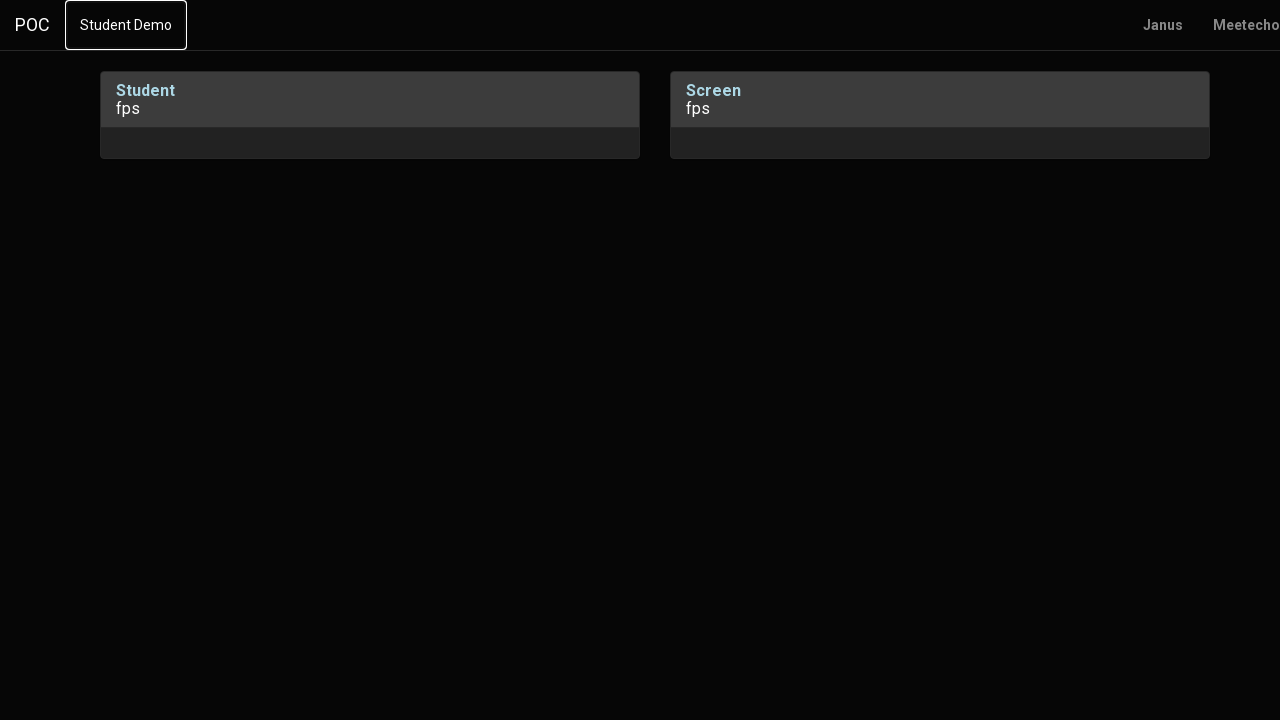

Pressed Tab key again to navigate further
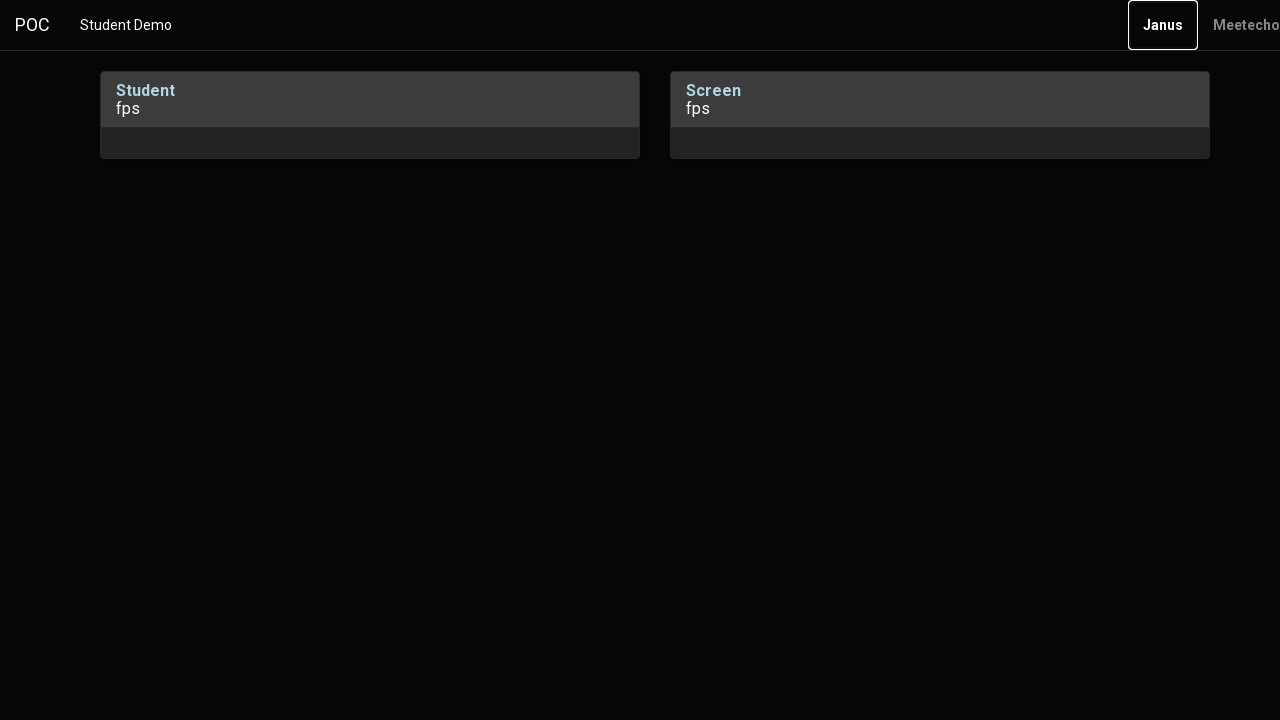

Waited 2 seconds after second Tab key press
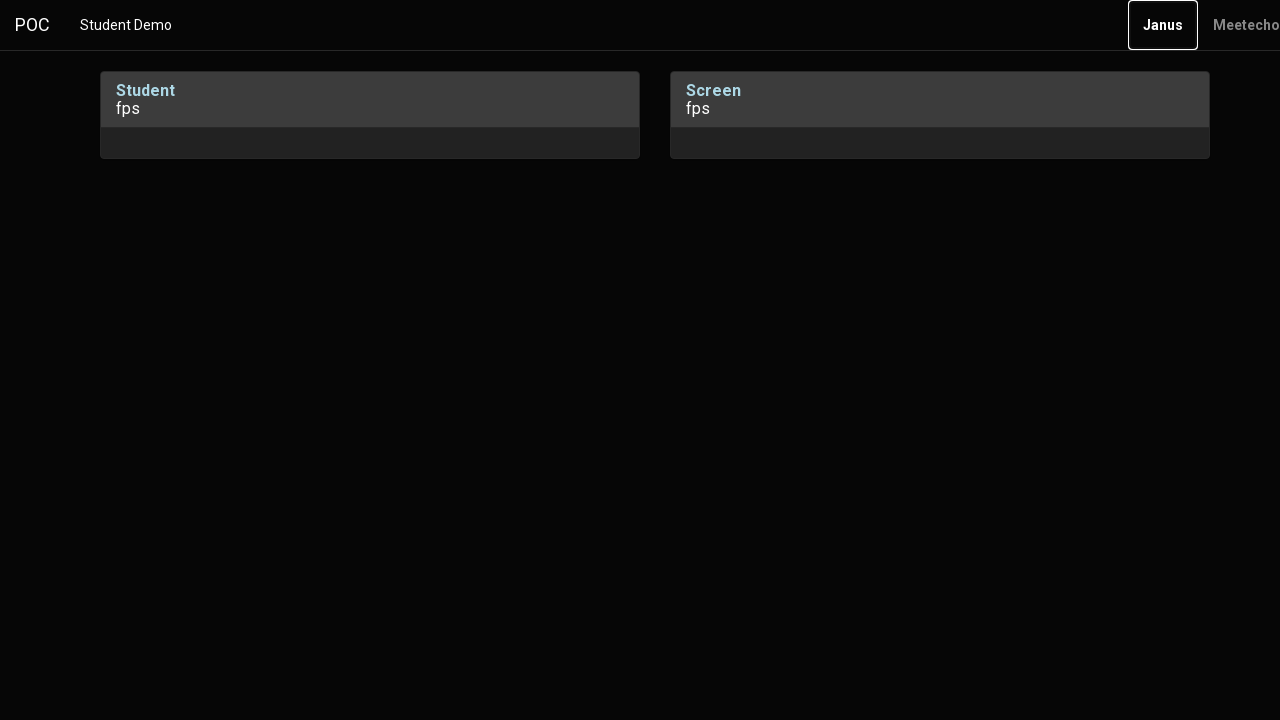

Pressed Enter key to confirm final selection
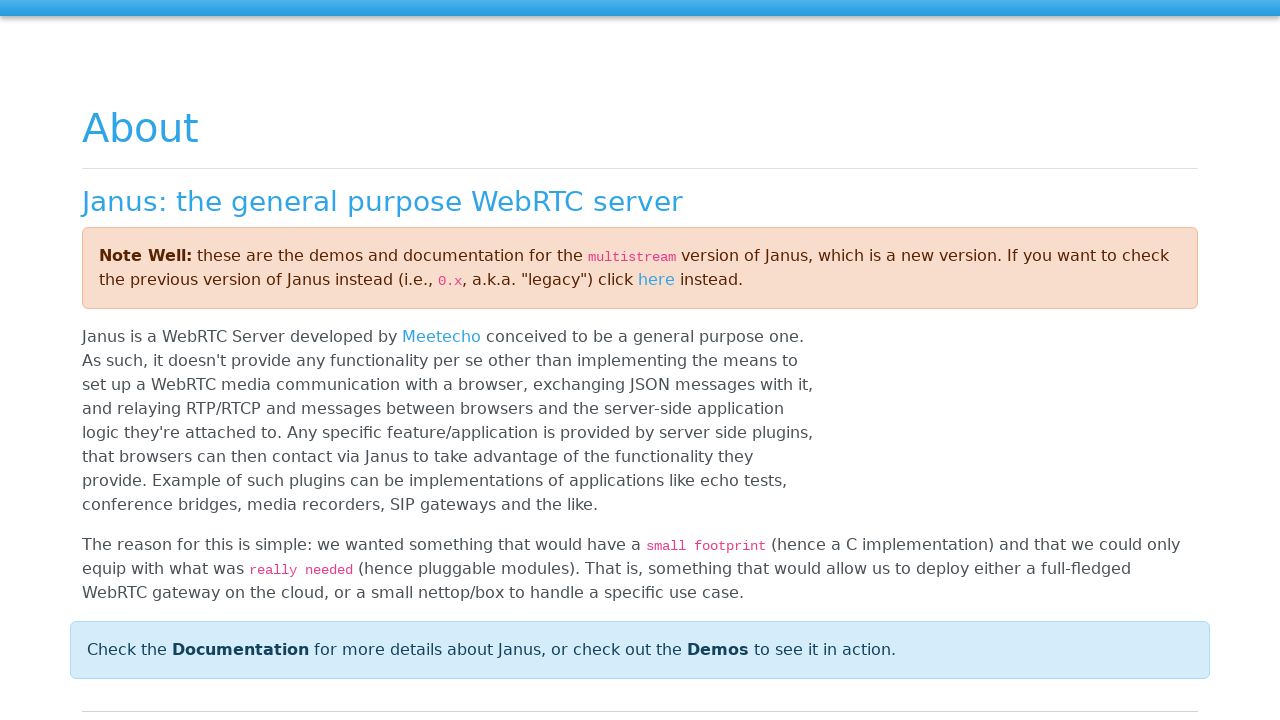

Waited 5 seconds for session to complete
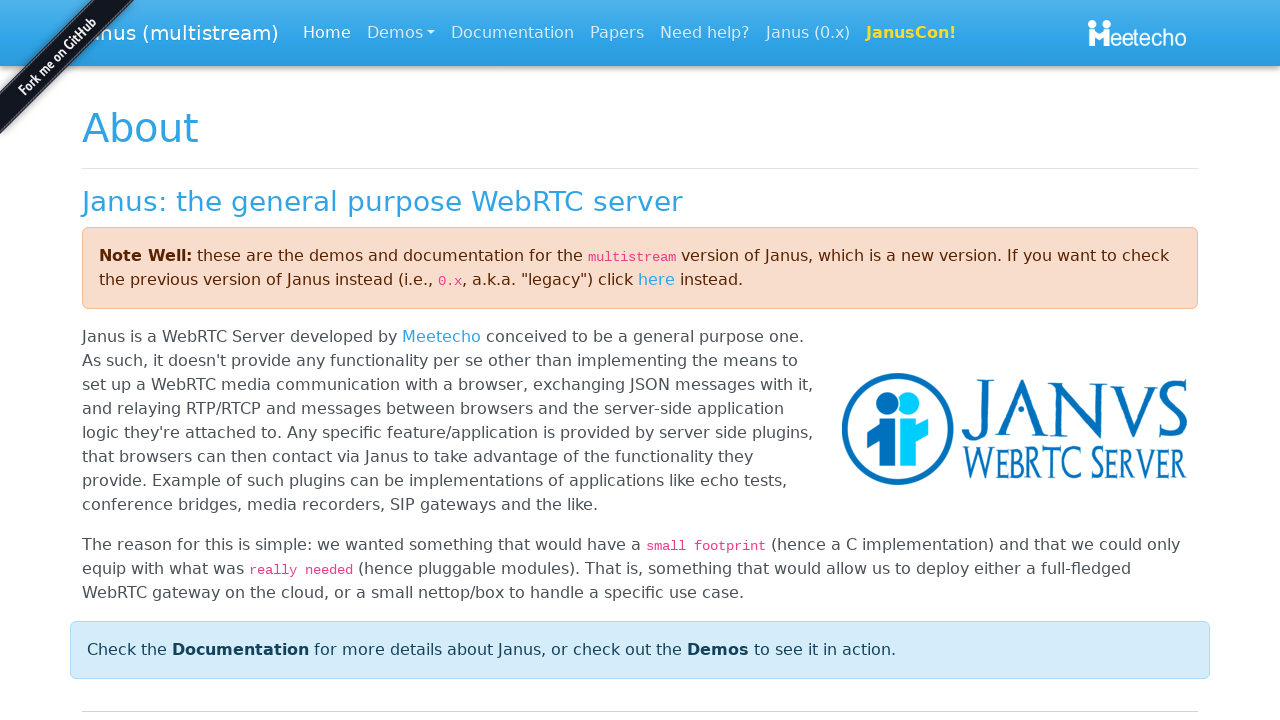

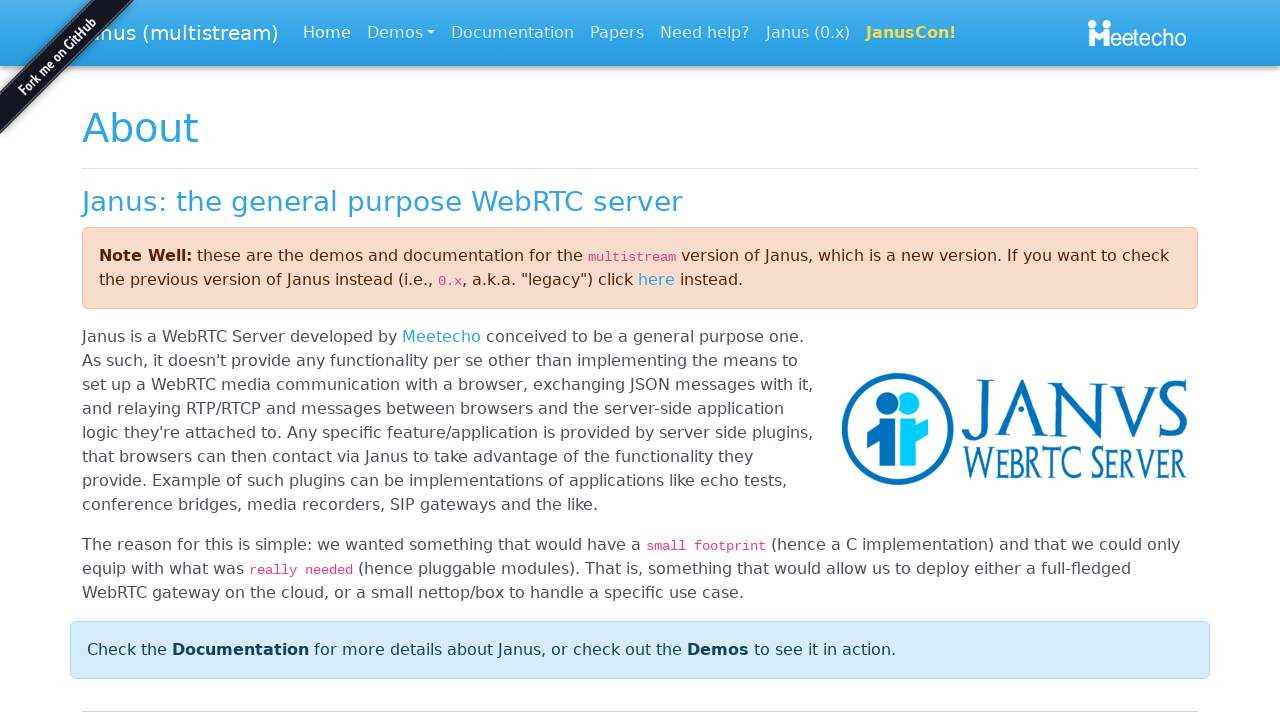